Validates that the email link has the correct mailto href

Starting URL: https://jaredwebber.dev

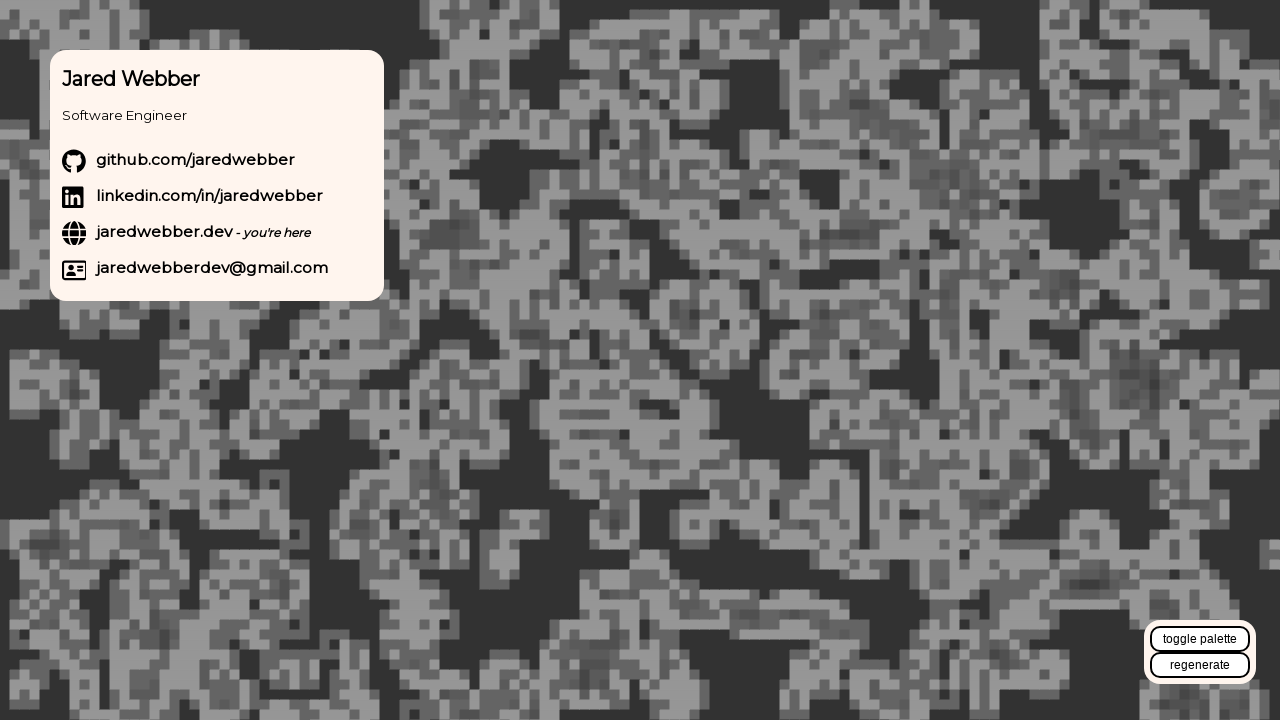

Navigated to https://jaredwebber.dev
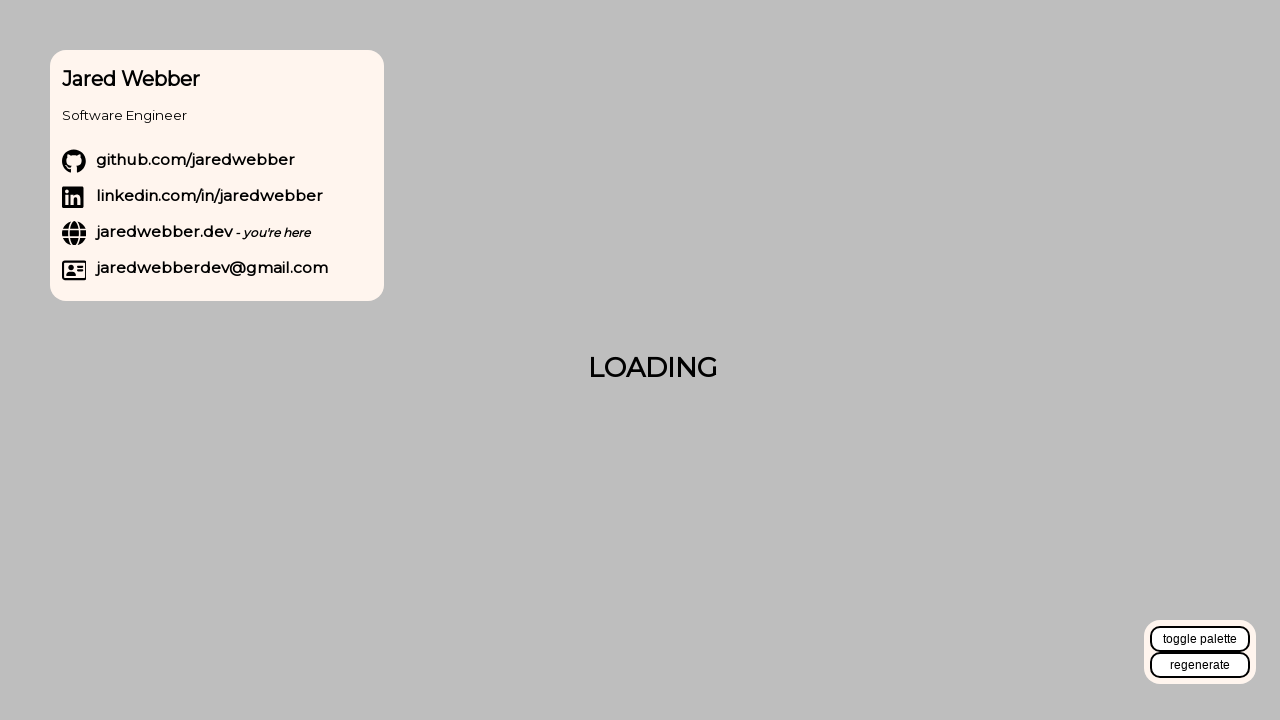

Located email link with text 'jaredwebberdev@gmail.com'
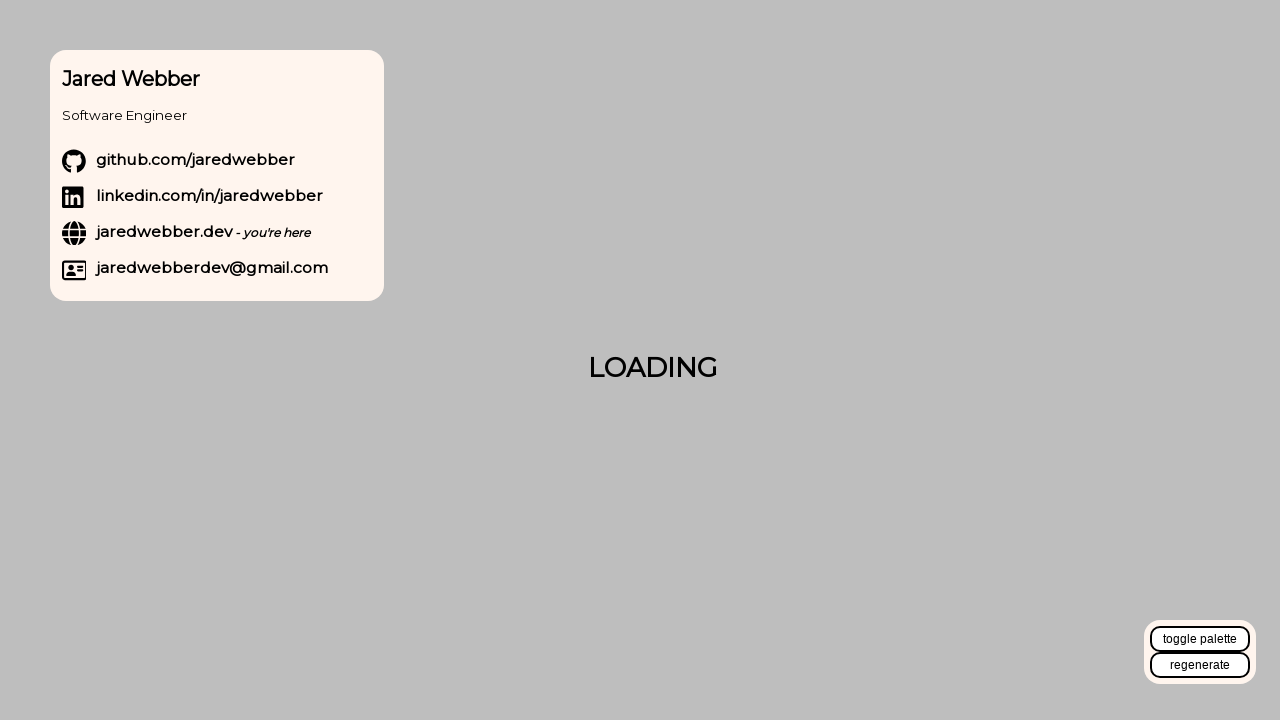

Validated that email link has correct mailto href 'mailto:jaredwebberdev@gmail.com'
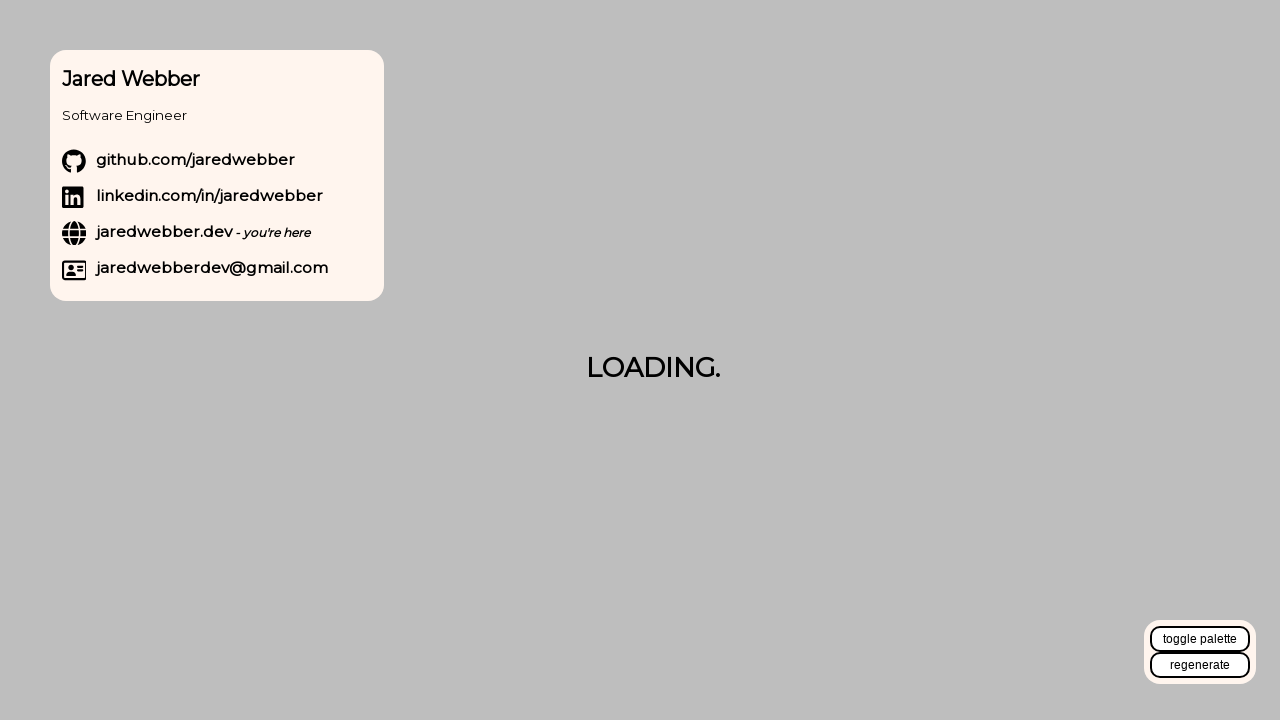

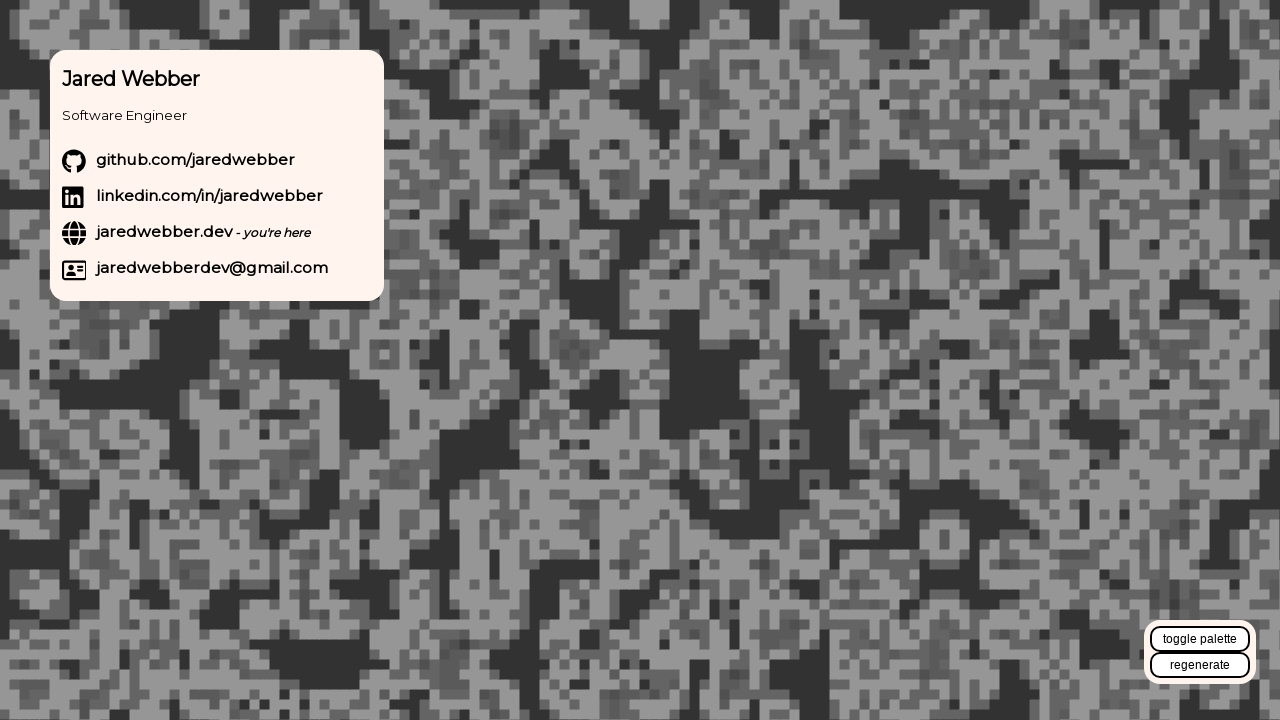